Tests that edits are cancelled when pressing Escape key

Starting URL: https://demo.playwright.dev/todomvc

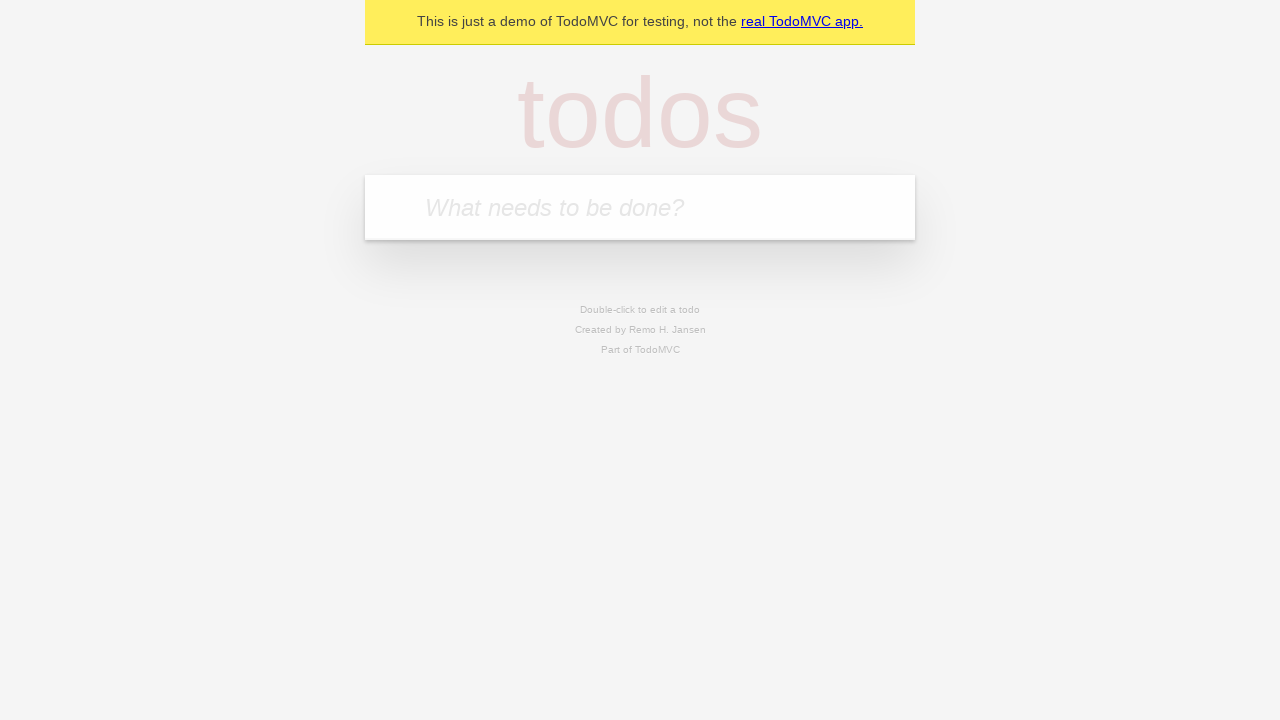

Filled new todo input with 'buy some cheese' on internal:attr=[placeholder="What needs to be done?"i]
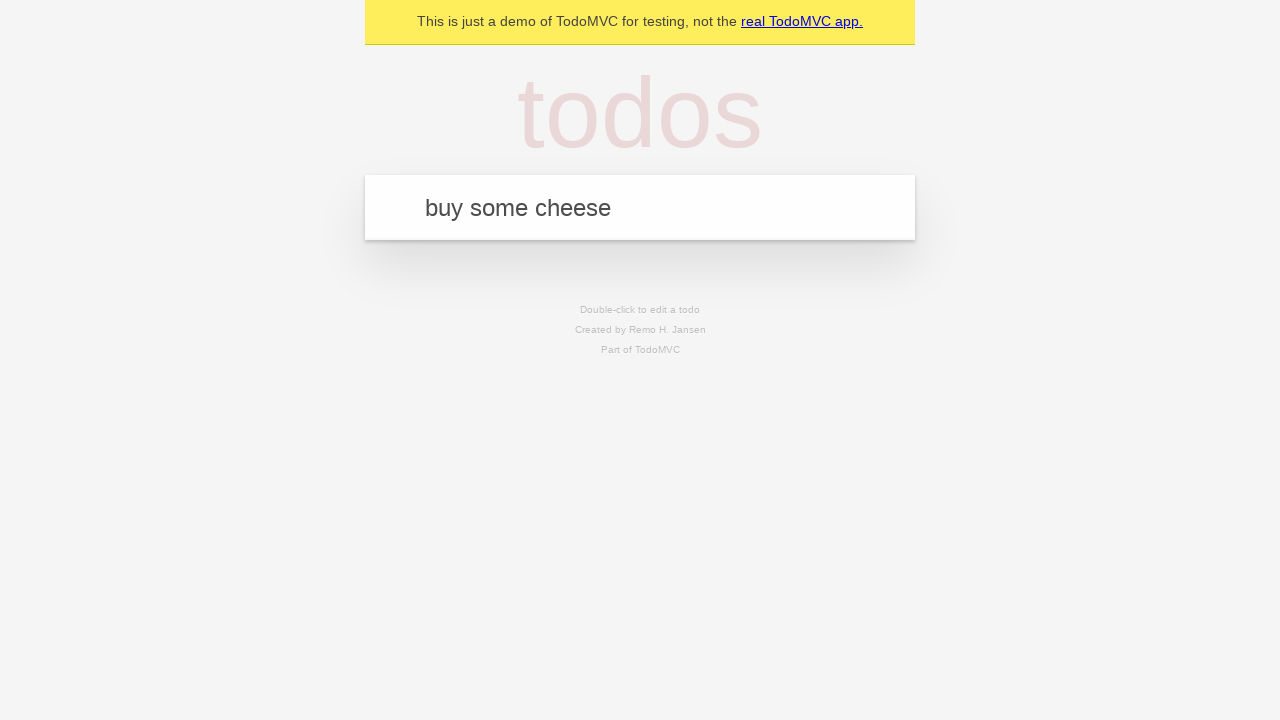

Pressed Enter to create todo 'buy some cheese' on internal:attr=[placeholder="What needs to be done?"i]
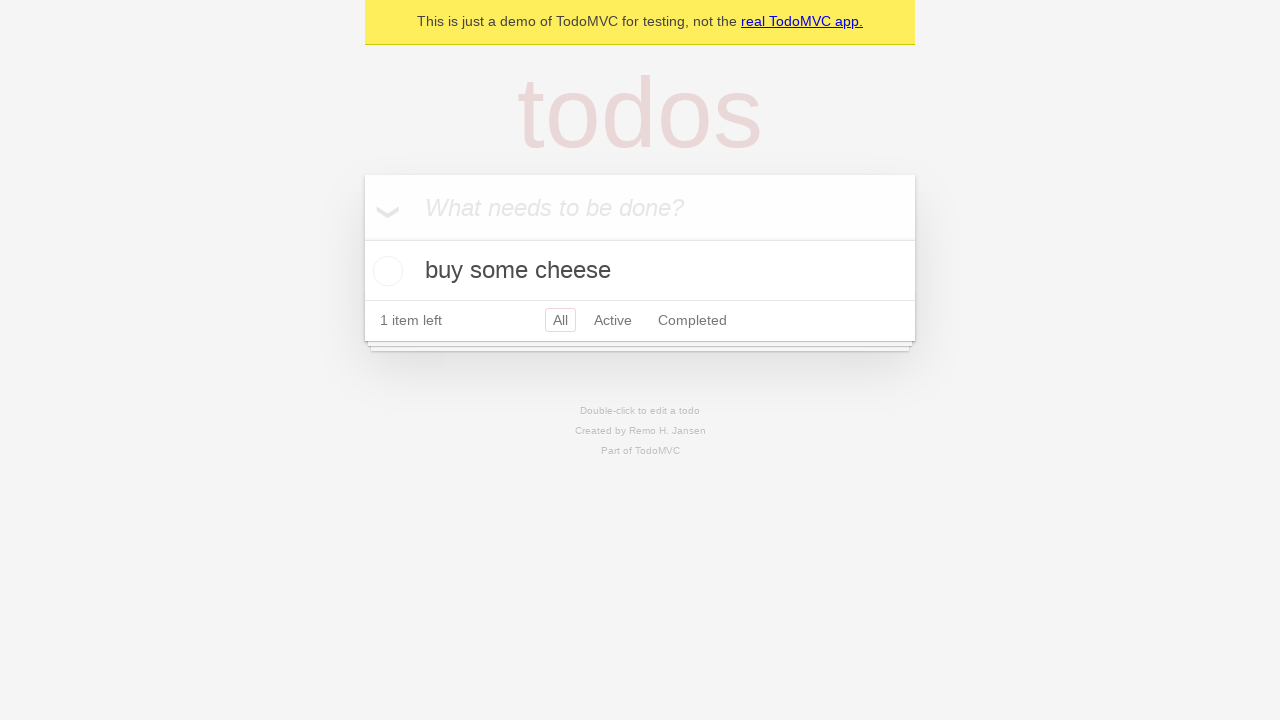

Filled new todo input with 'feed the cat' on internal:attr=[placeholder="What needs to be done?"i]
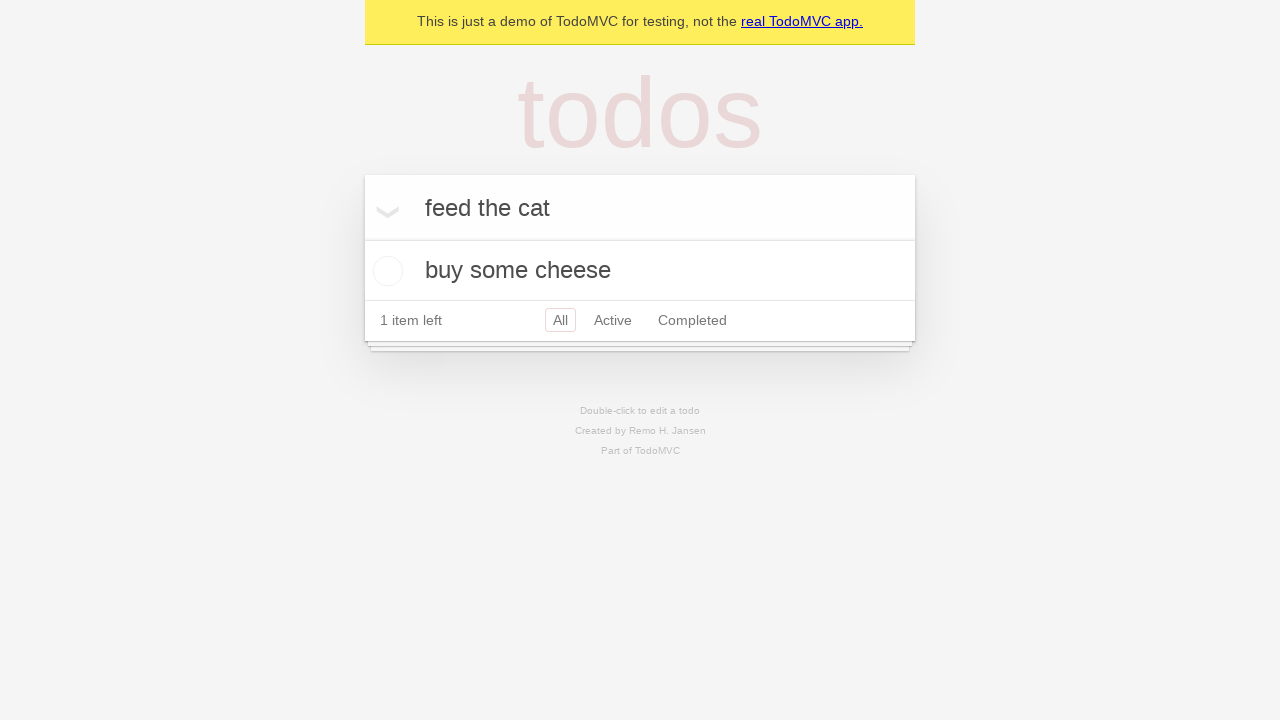

Pressed Enter to create todo 'feed the cat' on internal:attr=[placeholder="What needs to be done?"i]
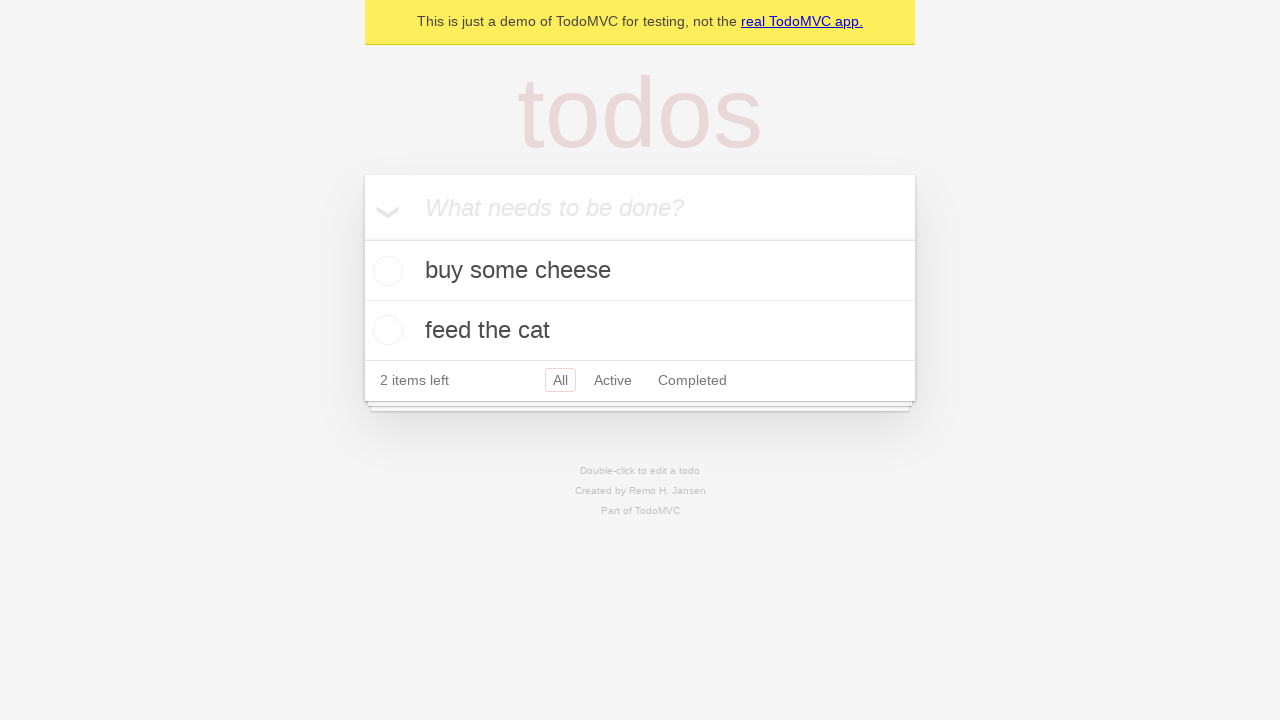

Filled new todo input with 'book a doctors appointment' on internal:attr=[placeholder="What needs to be done?"i]
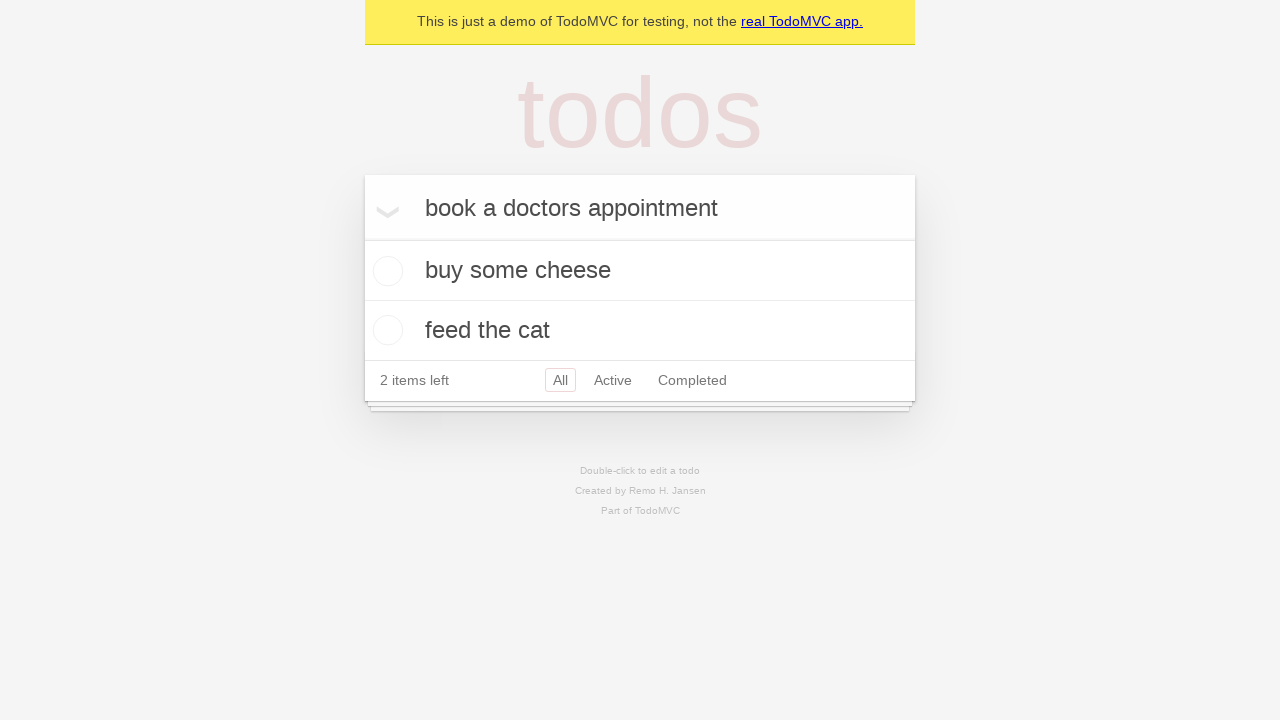

Pressed Enter to create todo 'book a doctors appointment' on internal:attr=[placeholder="What needs to be done?"i]
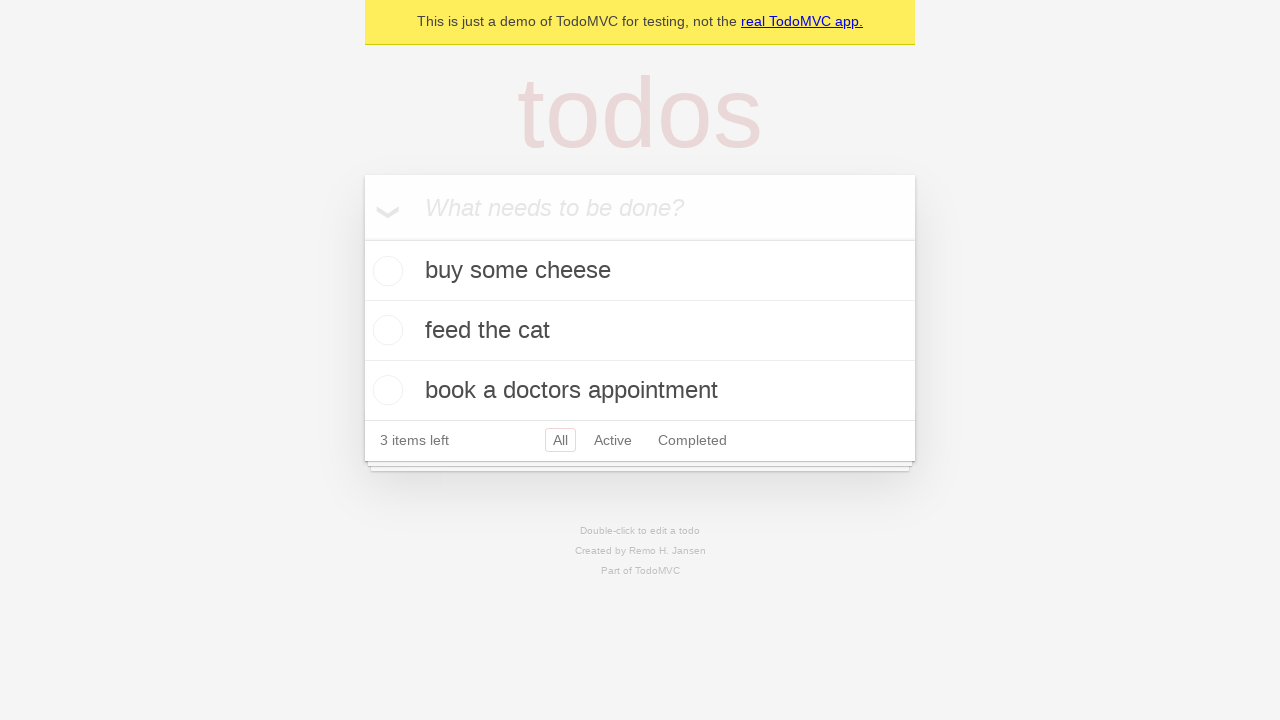

Double-clicked second todo item to enter edit mode at (640, 331) on internal:testid=[data-testid="todo-item"s] >> nth=1
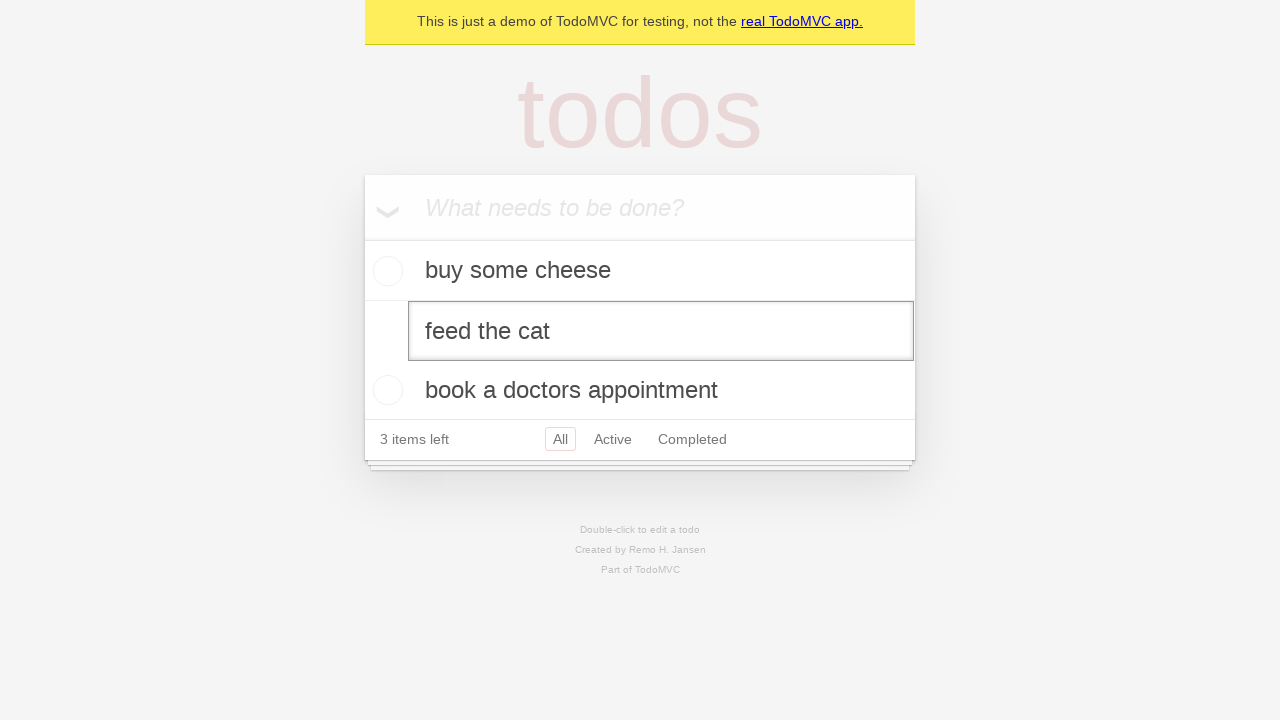

Filled edit field with new text 'buy some sausages' on internal:testid=[data-testid="todo-item"s] >> nth=1 >> internal:role=textbox[nam
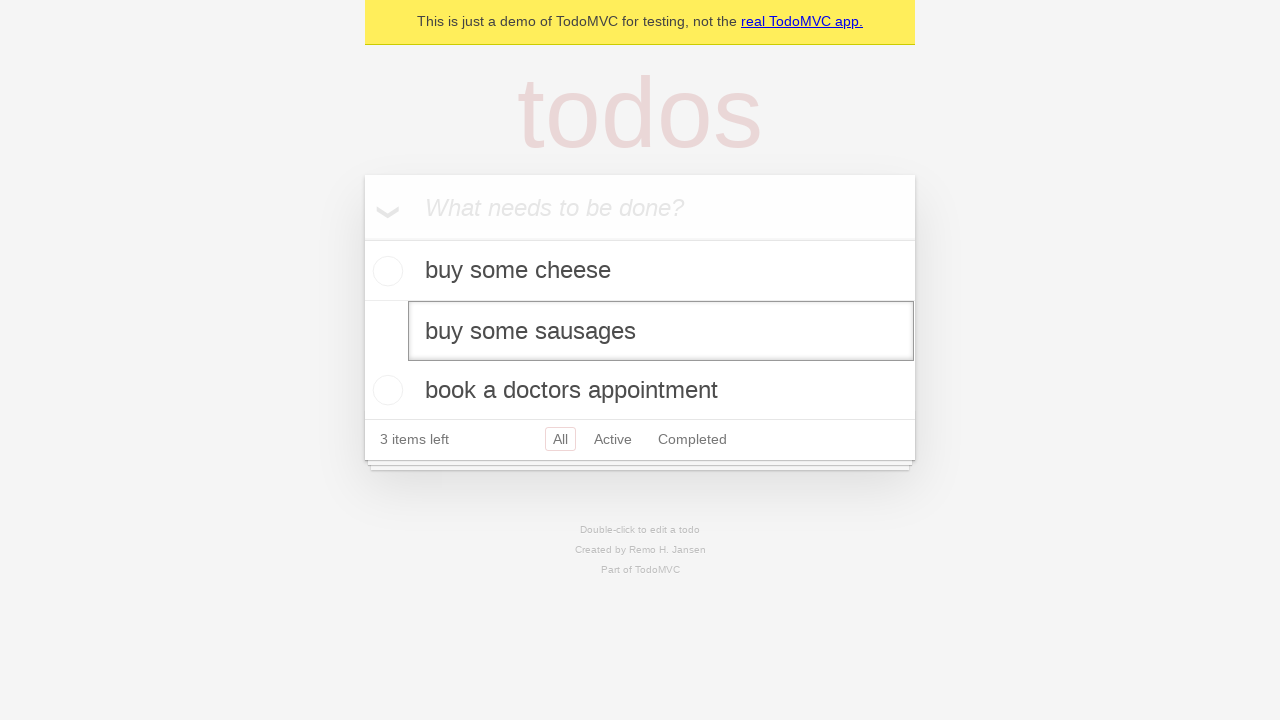

Pressed Escape key to cancel edit on internal:testid=[data-testid="todo-item"s] >> nth=1 >> internal:role=textbox[nam
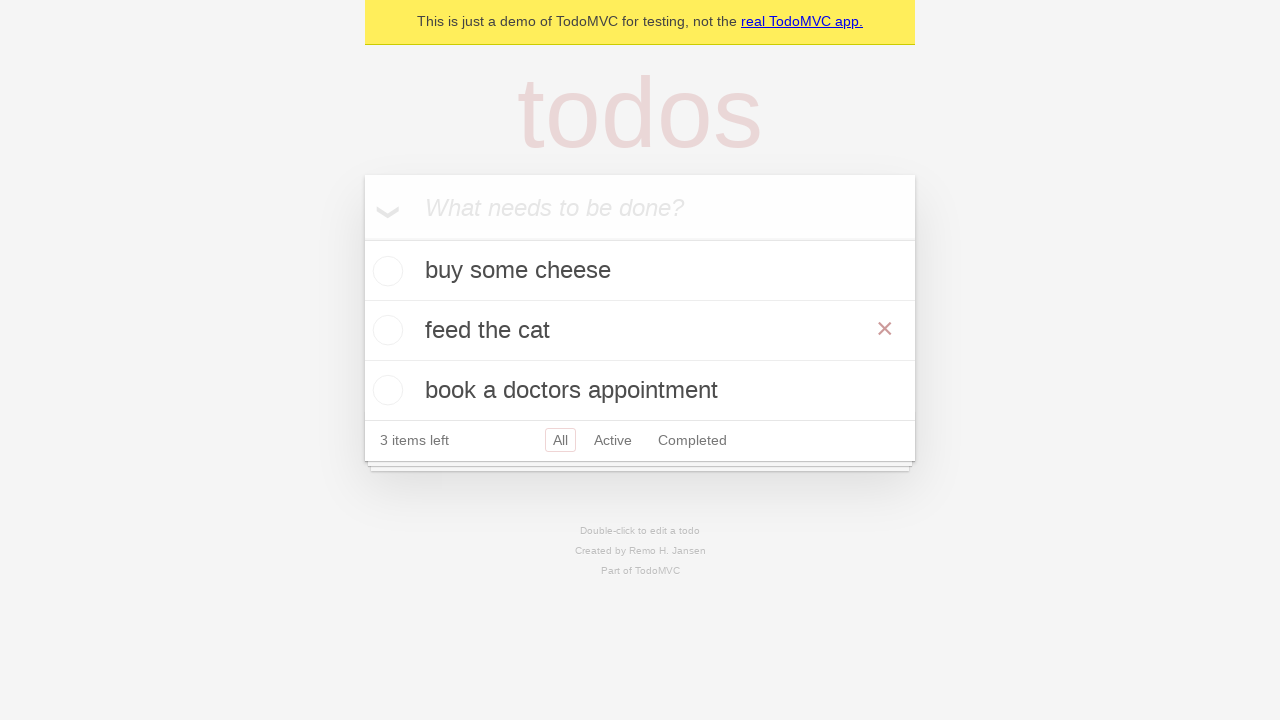

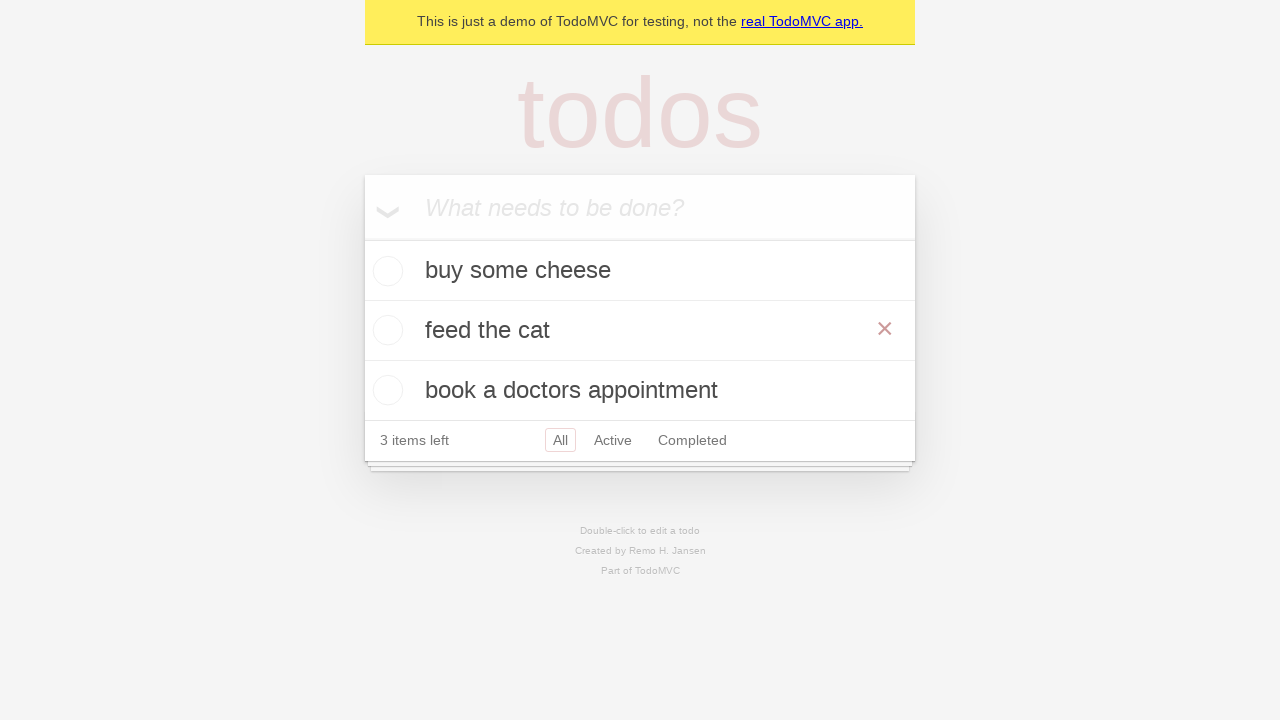